Validates that the email link has the correct mailto href

Starting URL: https://jaredwebber.dev

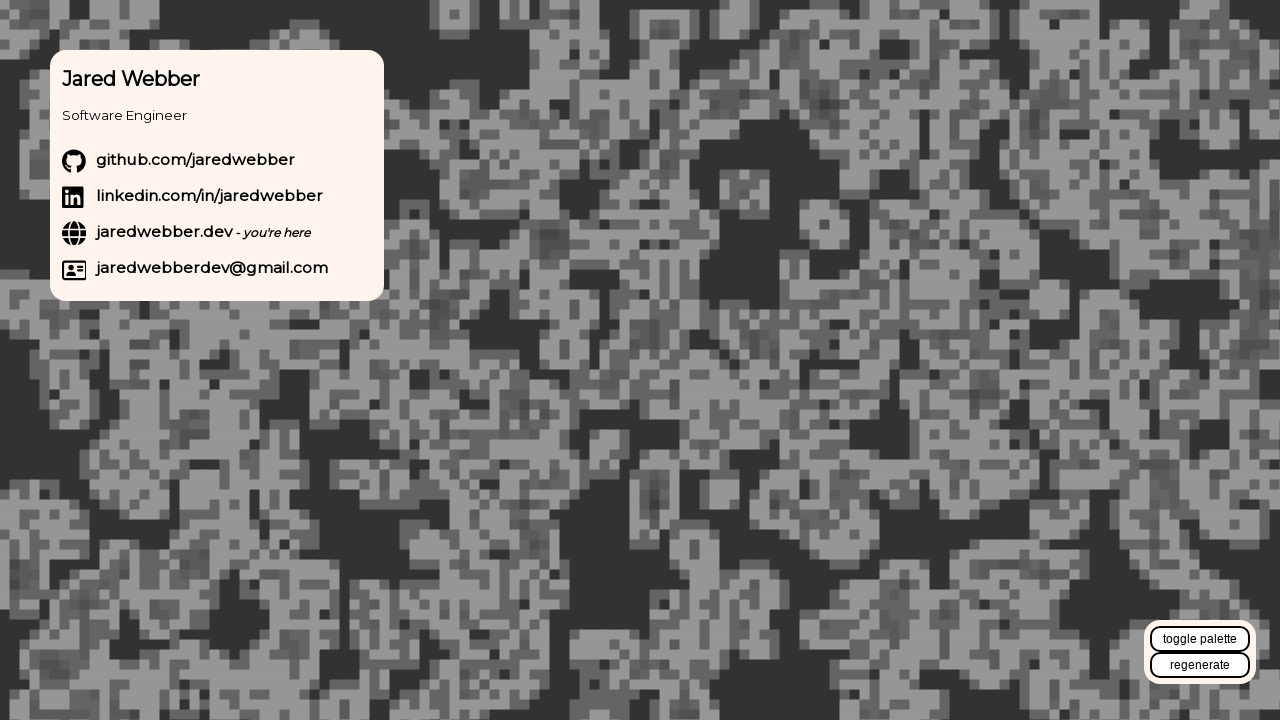

Located email link with text 'jaredwebberdev@gmail.com'
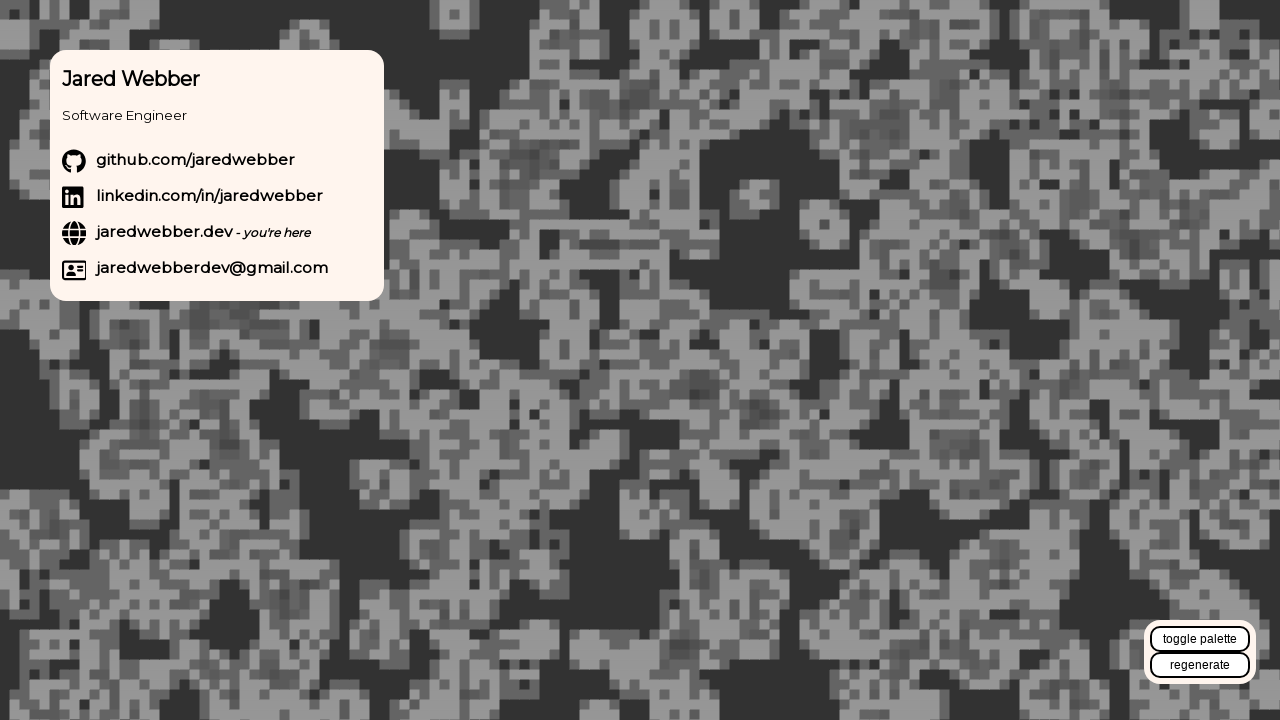

Verified email link href attribute is 'mailto:jaredwebberdev@gmail.com'
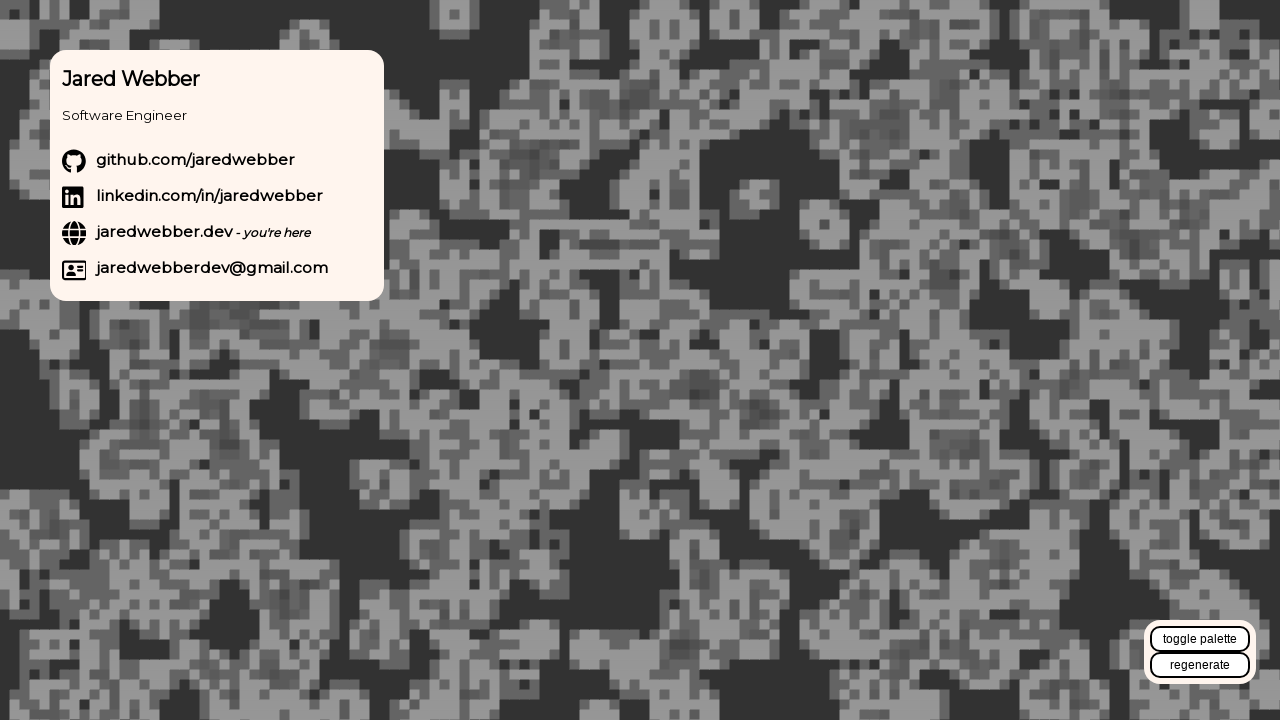

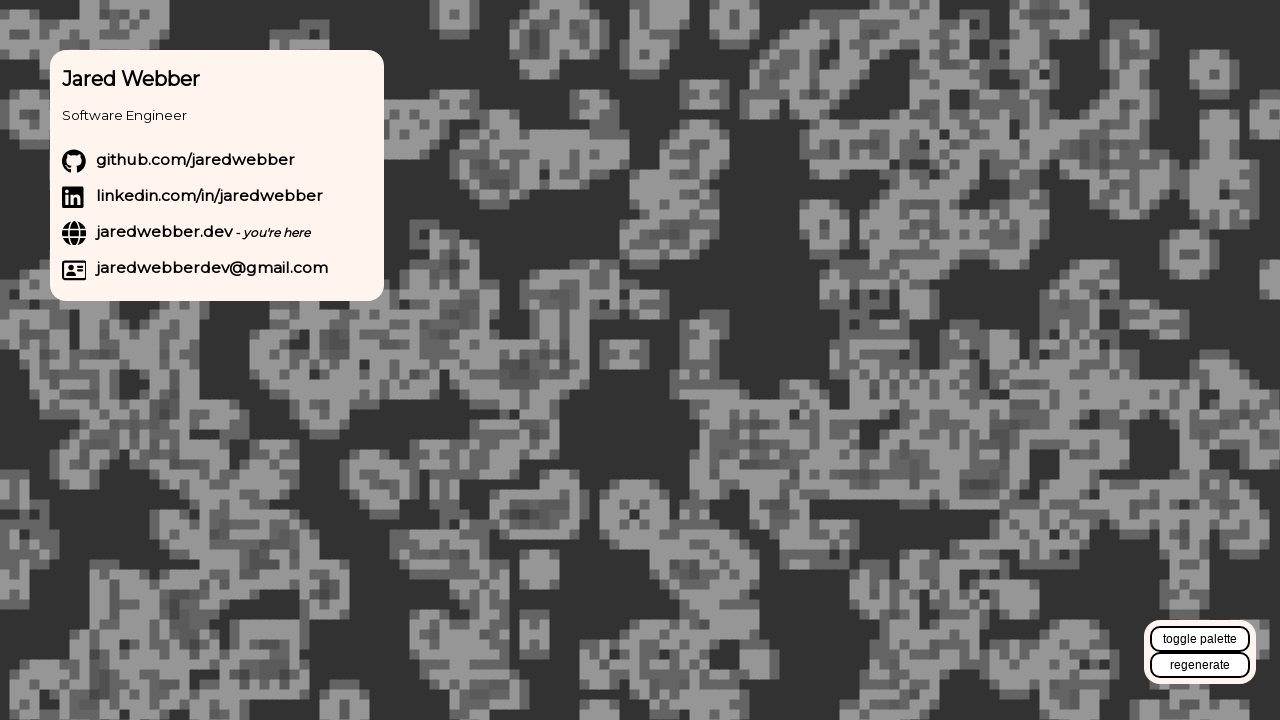